Simple test that launches the APSRTC online booking application

Starting URL: https://www.apsrtconline.in/

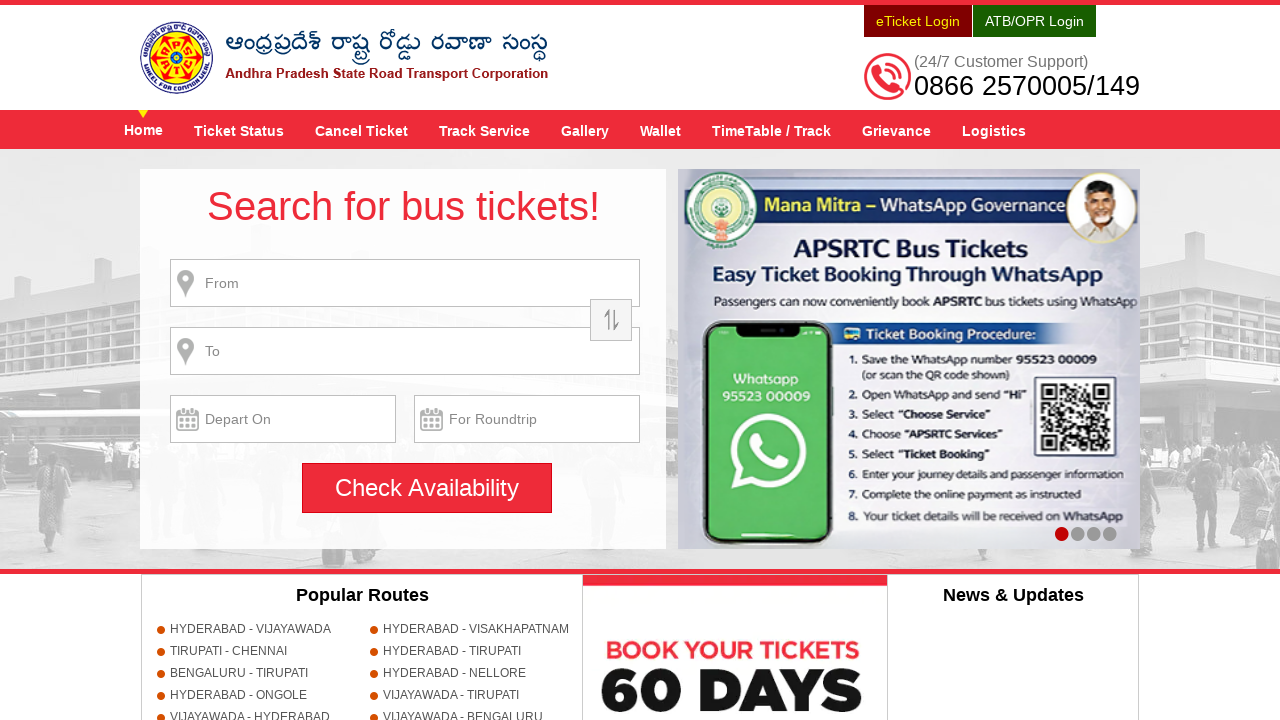

Waited for APSRTC online booking application page to fully load (DOM content loaded)
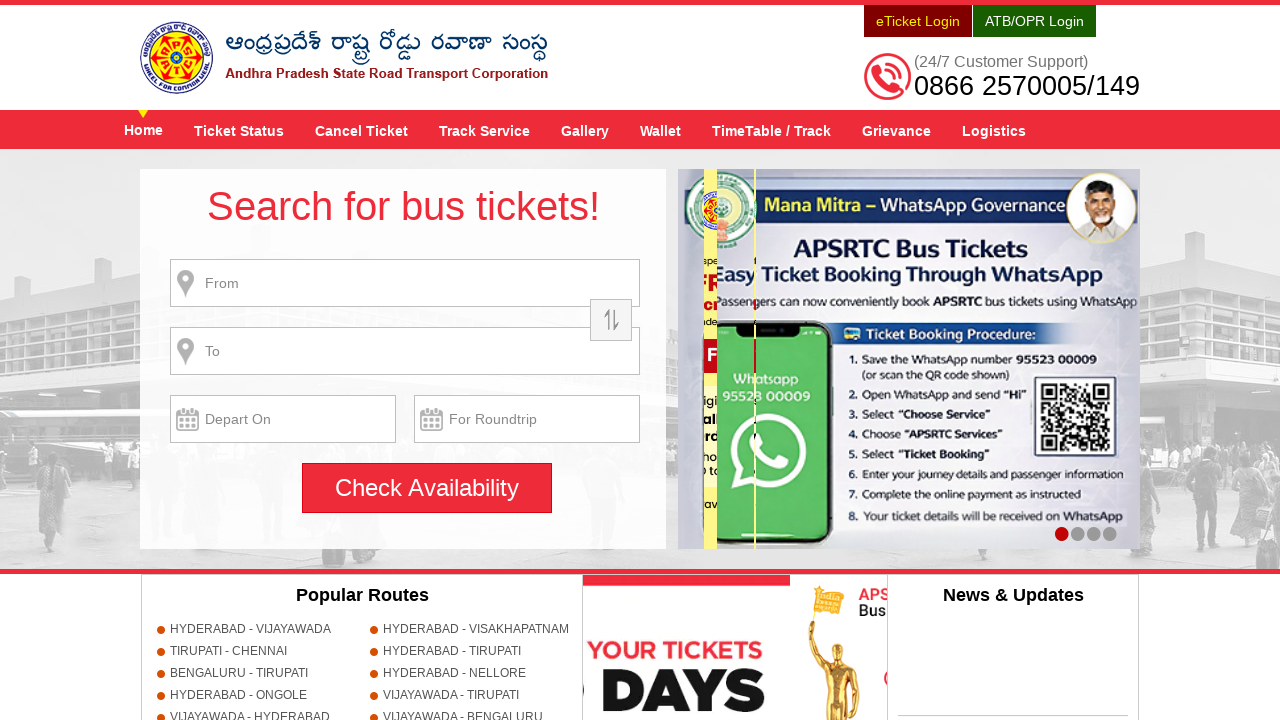

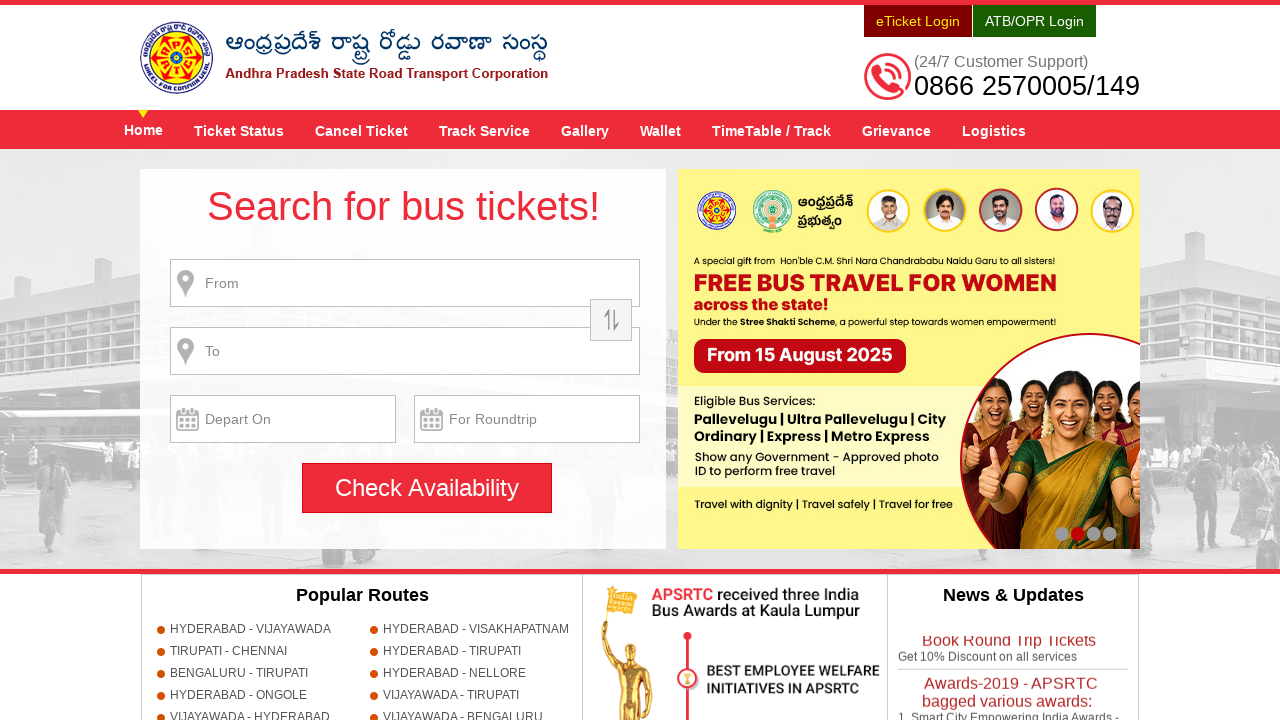